Tests editing a todo item by double-clicking, filling new text, and pressing Enter

Starting URL: https://demo.playwright.dev/todomvc

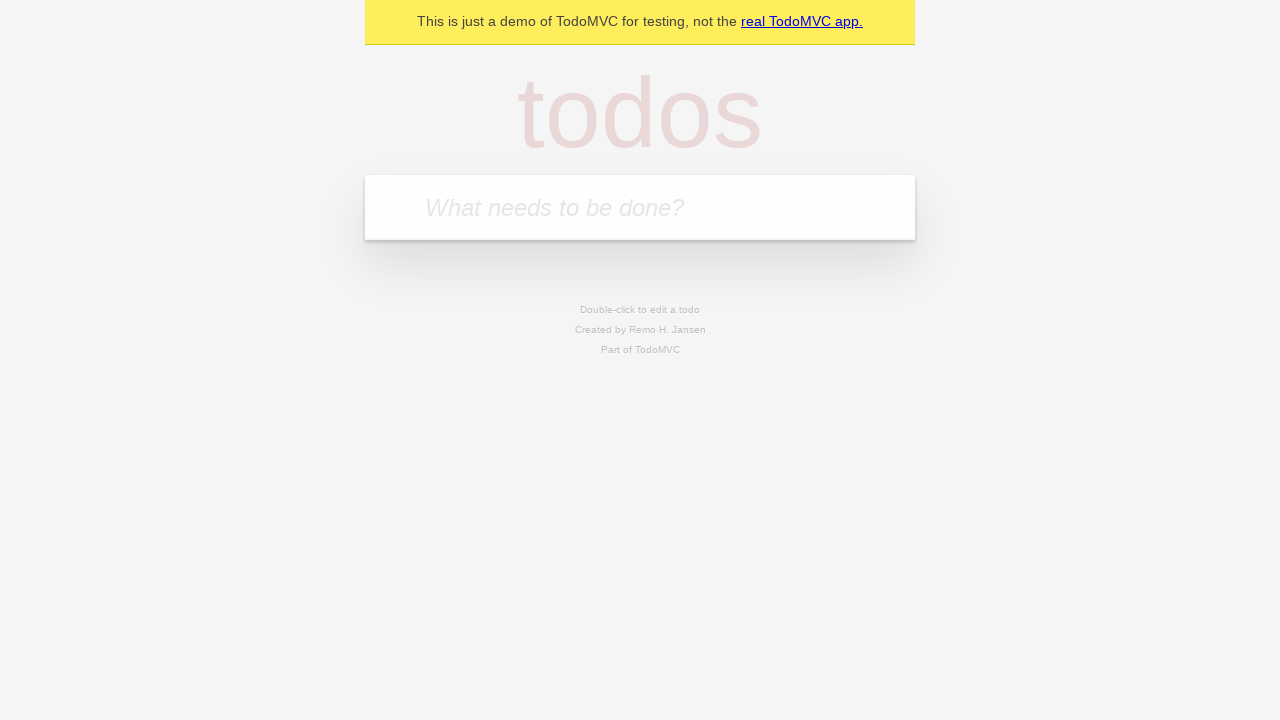

Filled new todo input with 'buy some cheese' on .new-todo
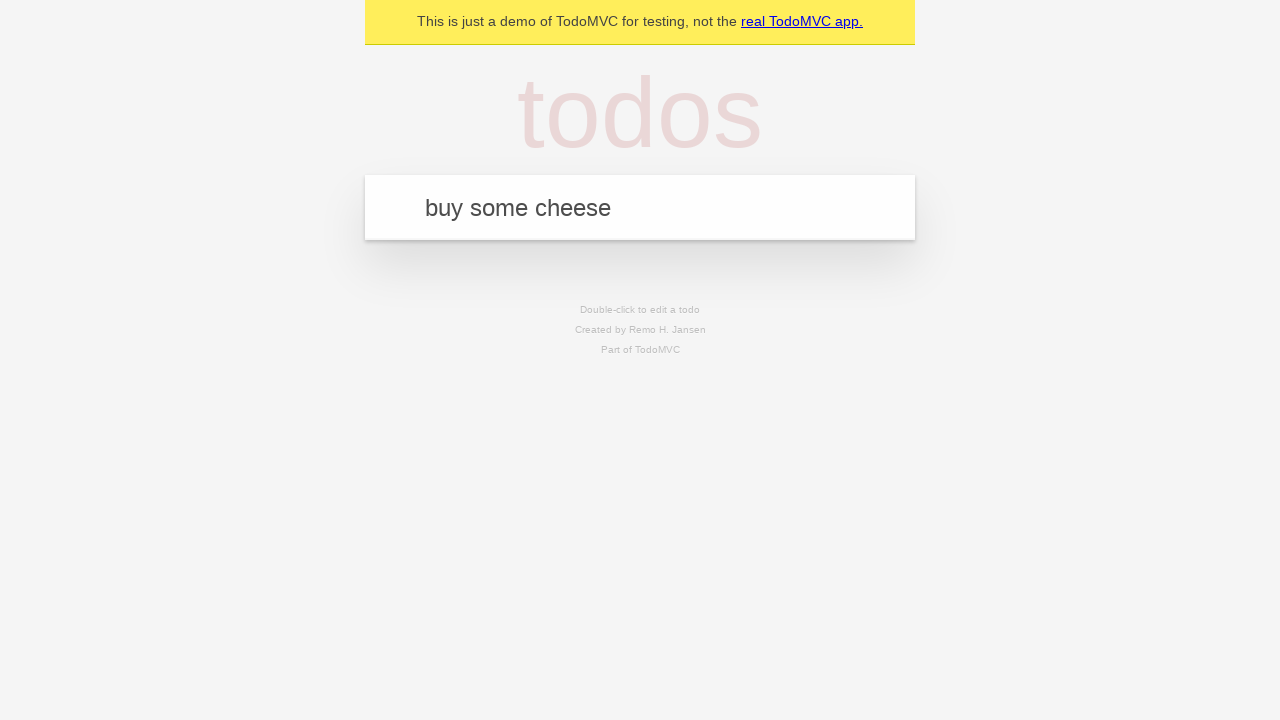

Pressed Enter to create first todo on .new-todo
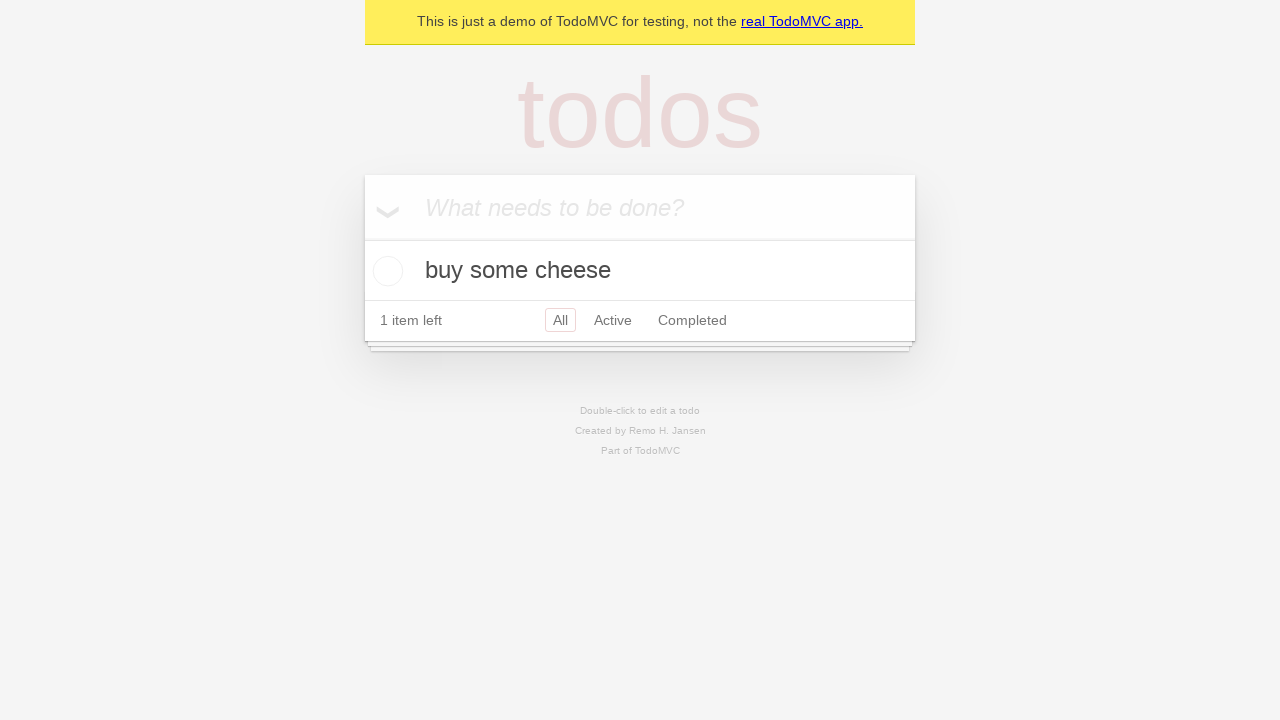

Filled new todo input with 'feed the cat' on .new-todo
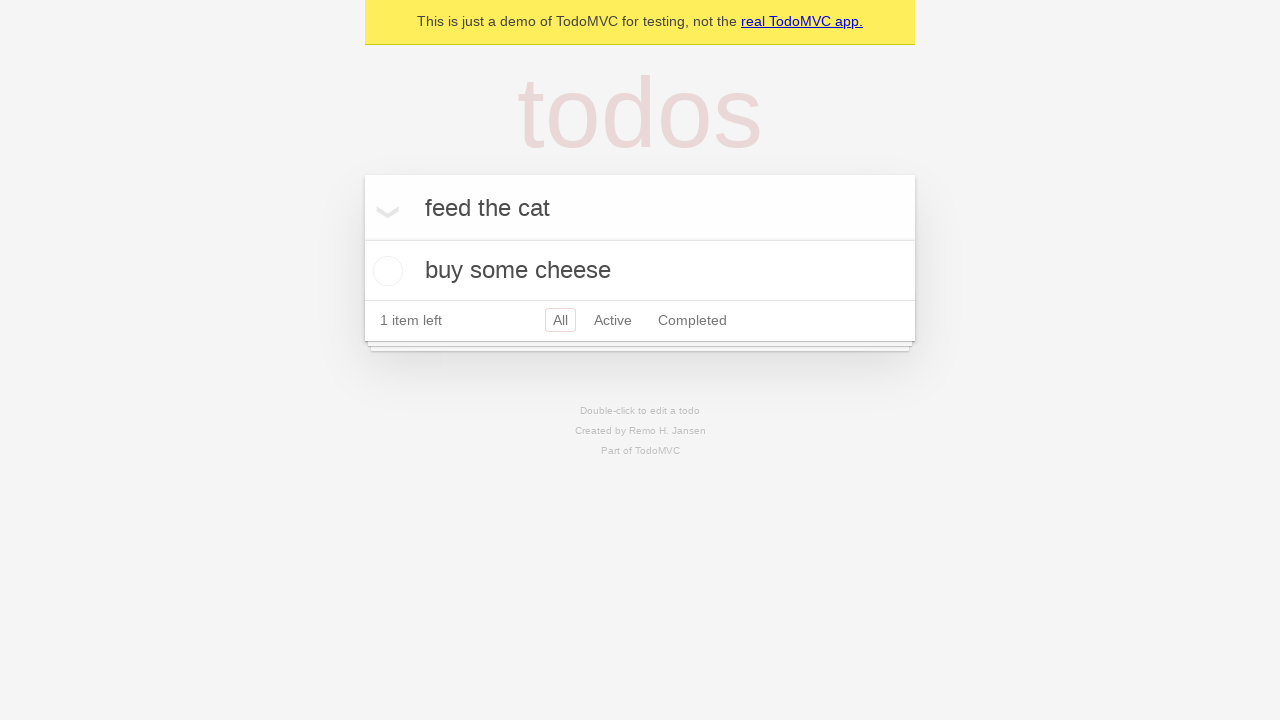

Pressed Enter to create second todo on .new-todo
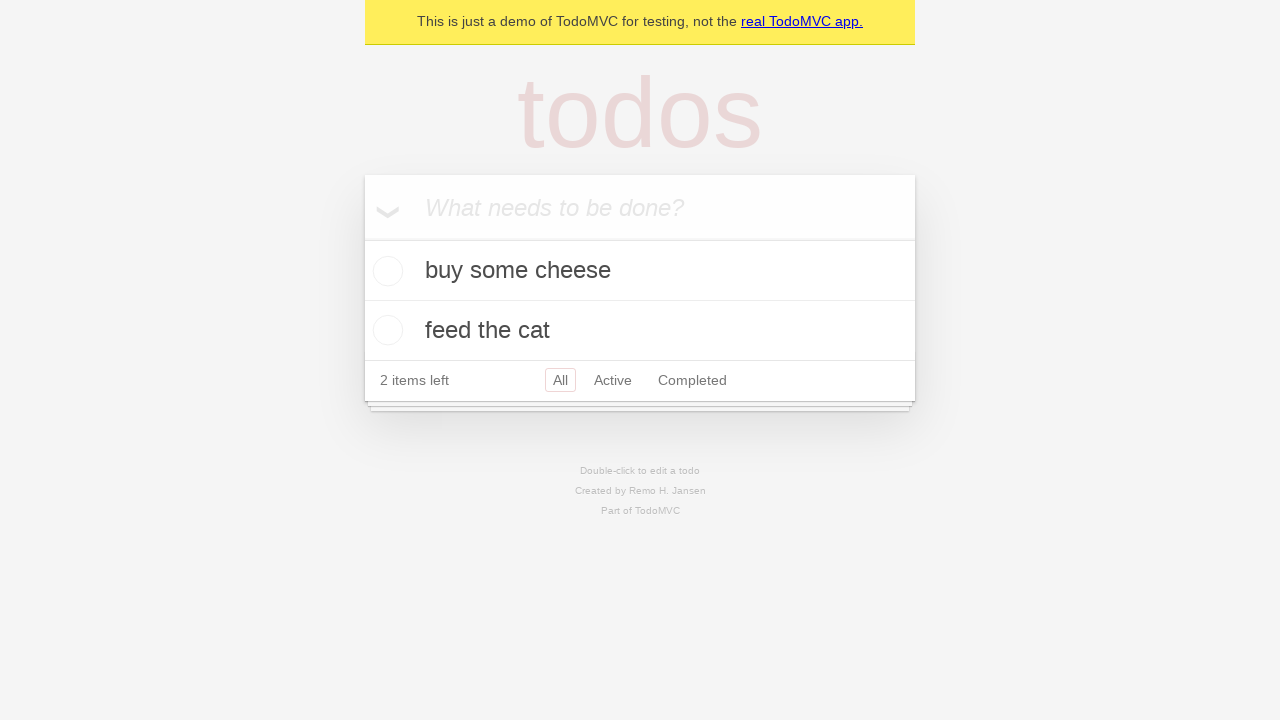

Filled new todo input with 'book a doctors appointment' on .new-todo
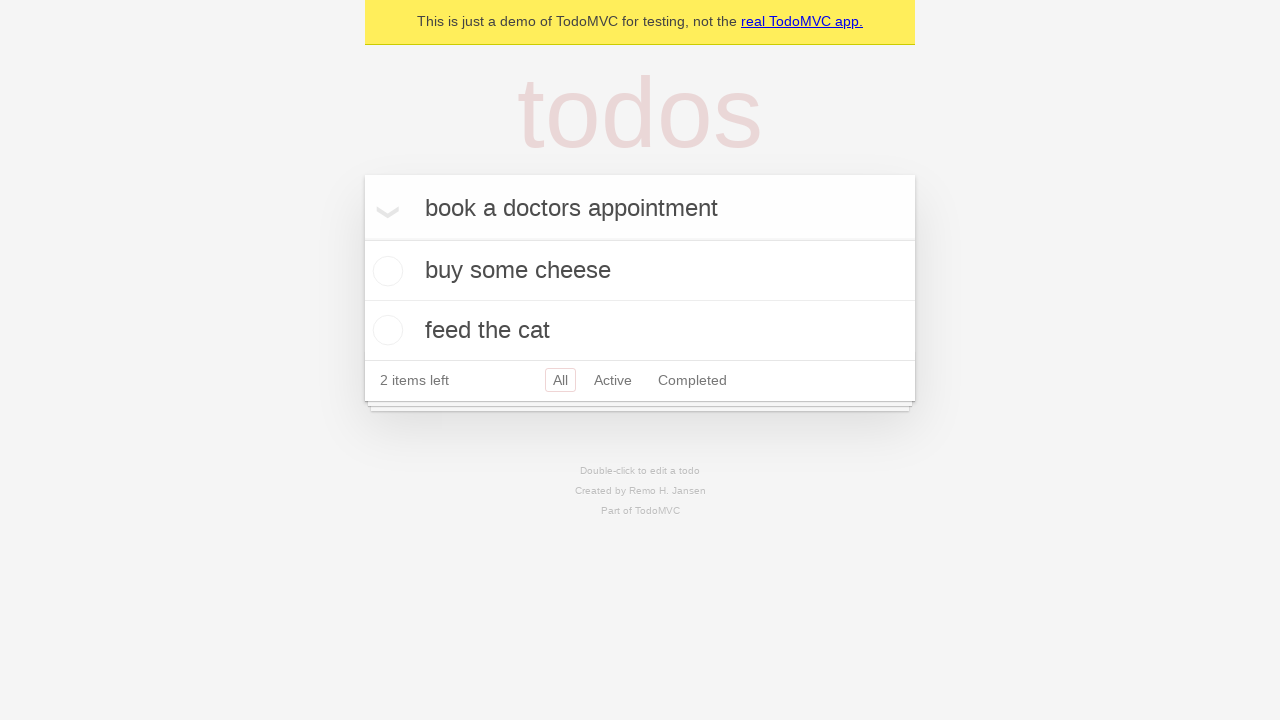

Pressed Enter to create third todo on .new-todo
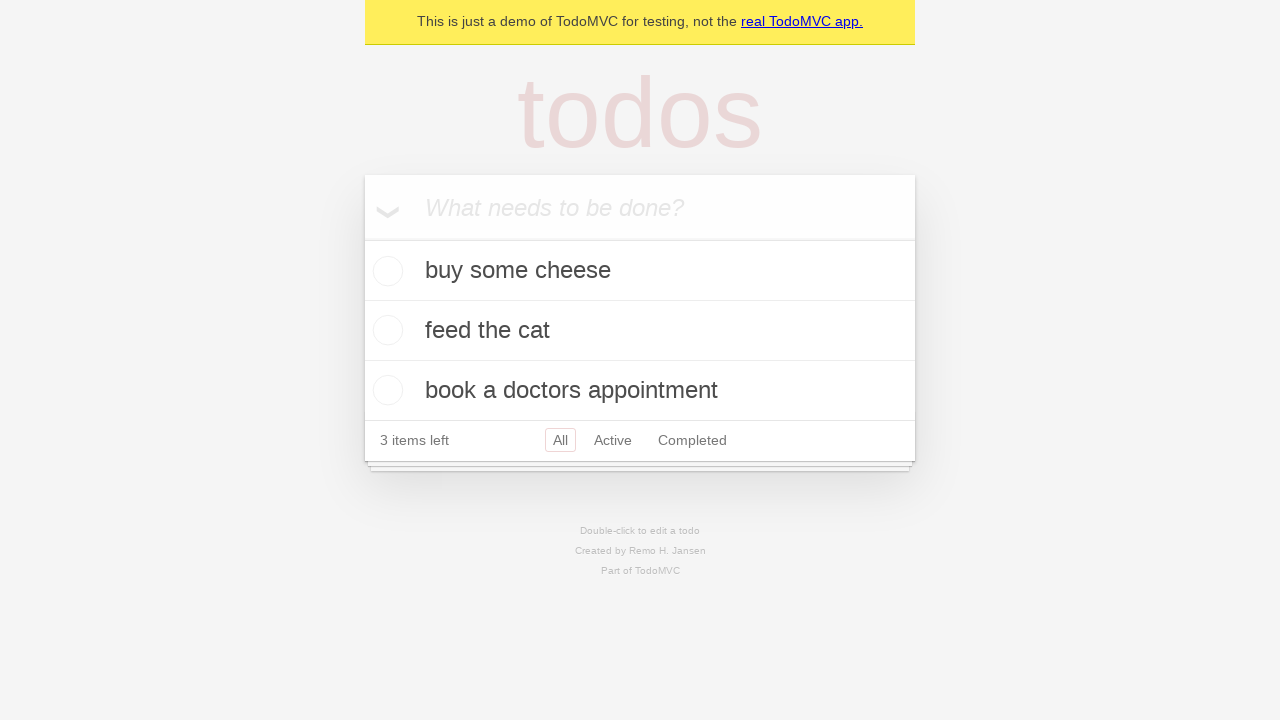

Double-clicked second todo item to enter edit mode at (640, 331) on .todo-list li >> nth=1
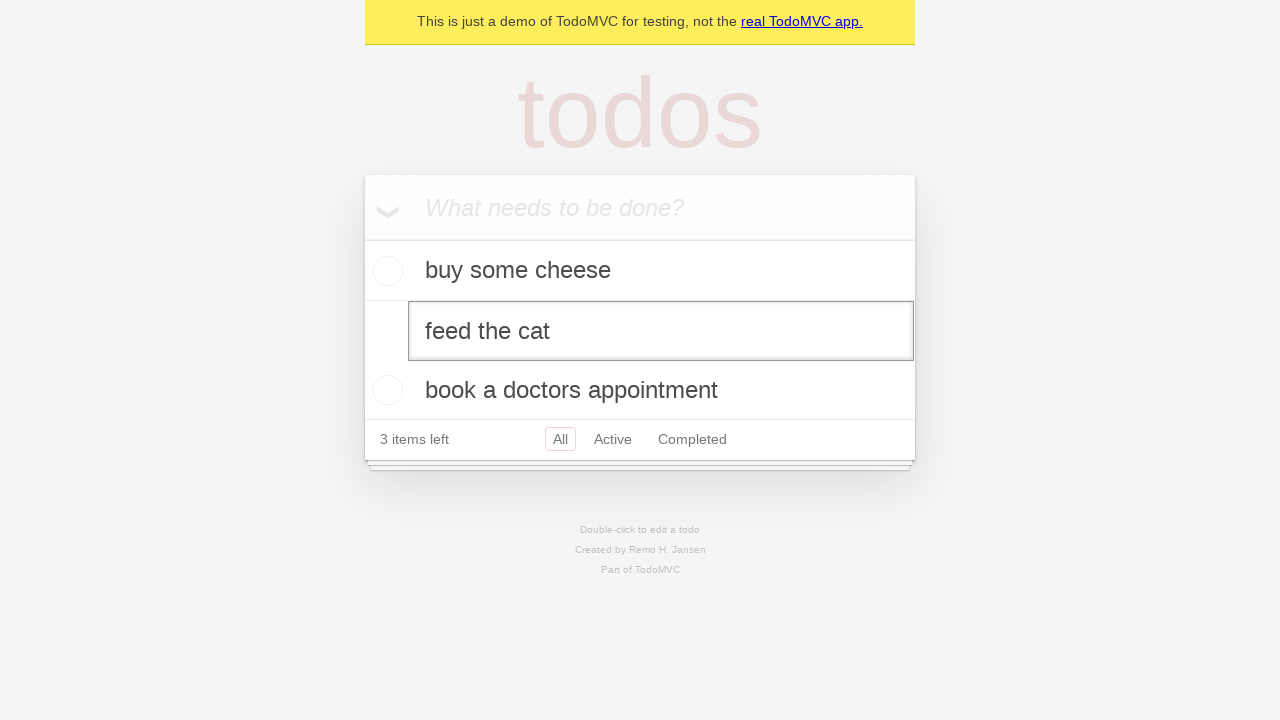

Filled edit field with 'buy some sausages' on .todo-list li >> nth=1 >> .edit
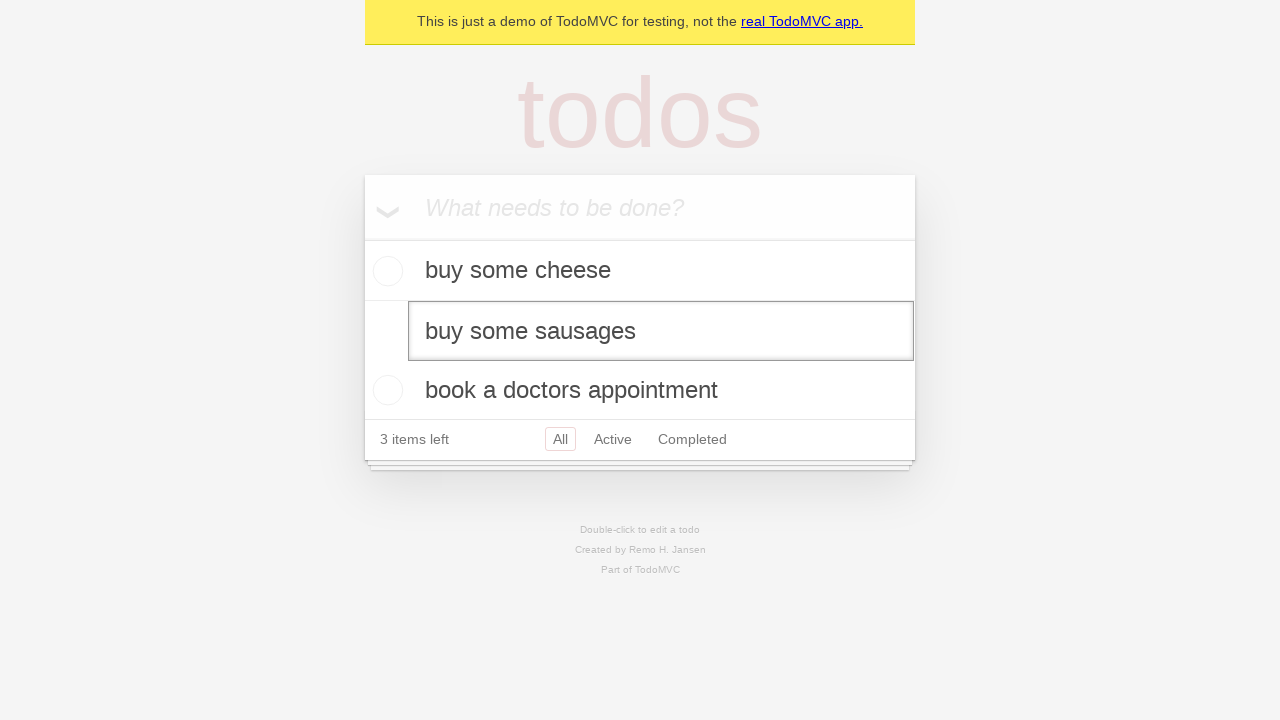

Pressed Enter to confirm edited todo text on .todo-list li >> nth=1 >> .edit
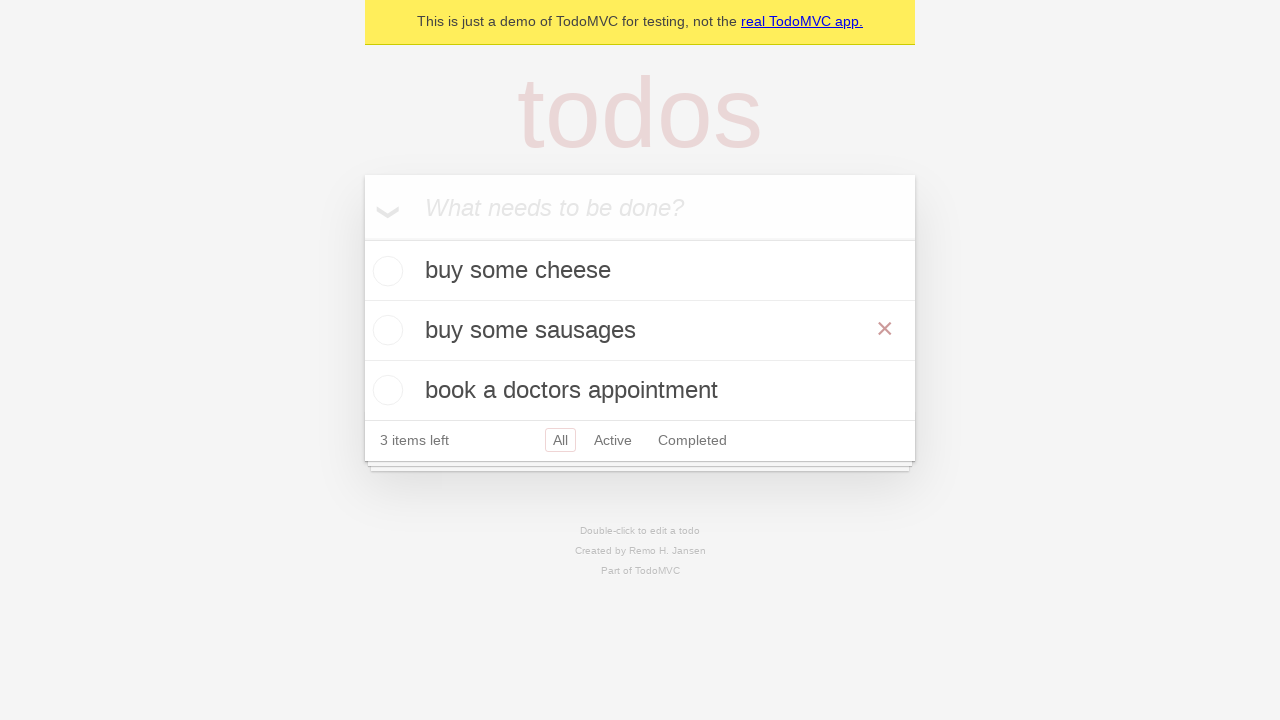

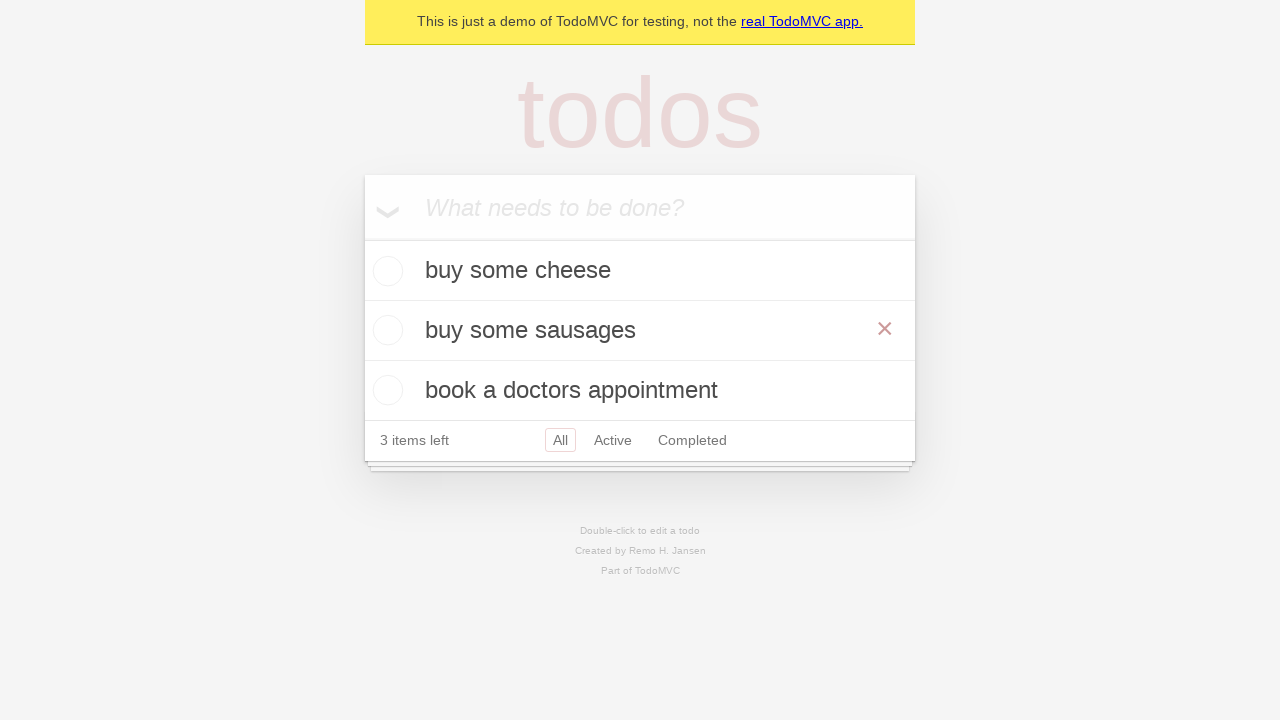